Tests right-click context menu functionality by performing a context click on a button element to trigger the context menu

Starting URL: https://swisnl.github.io/jQuery-contextMenu/demo.html

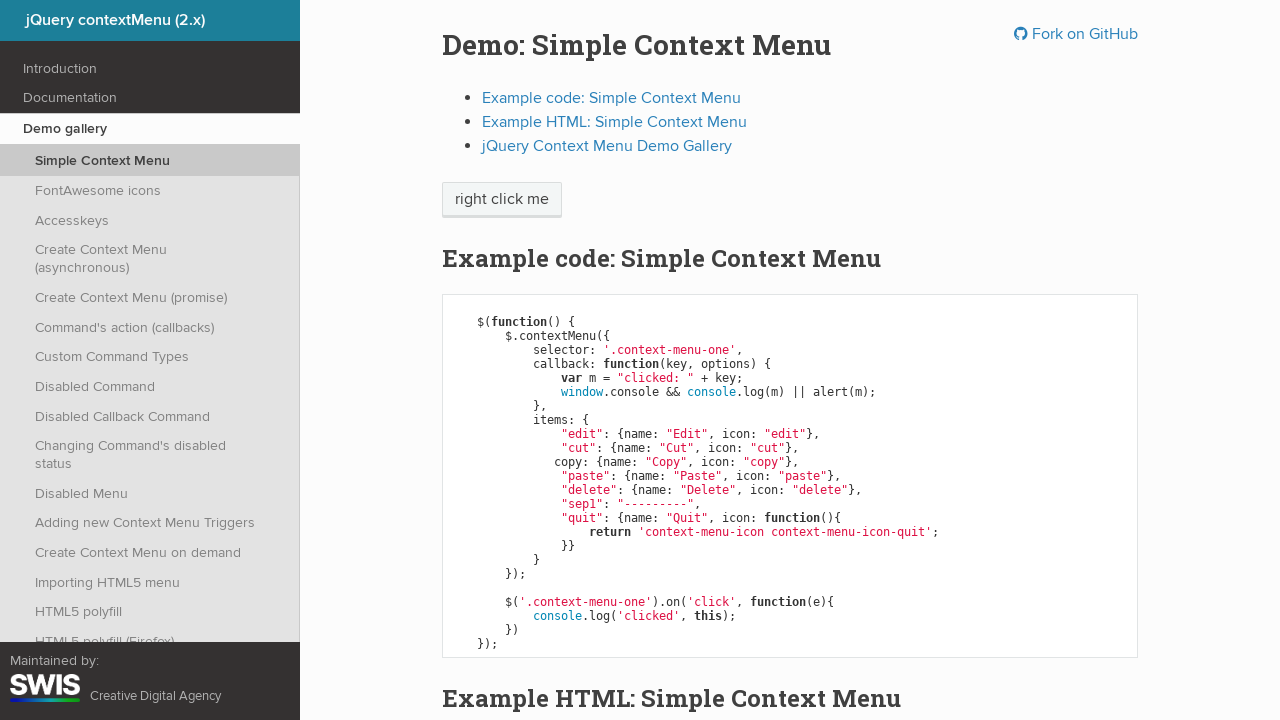

Located button element for context menu trigger
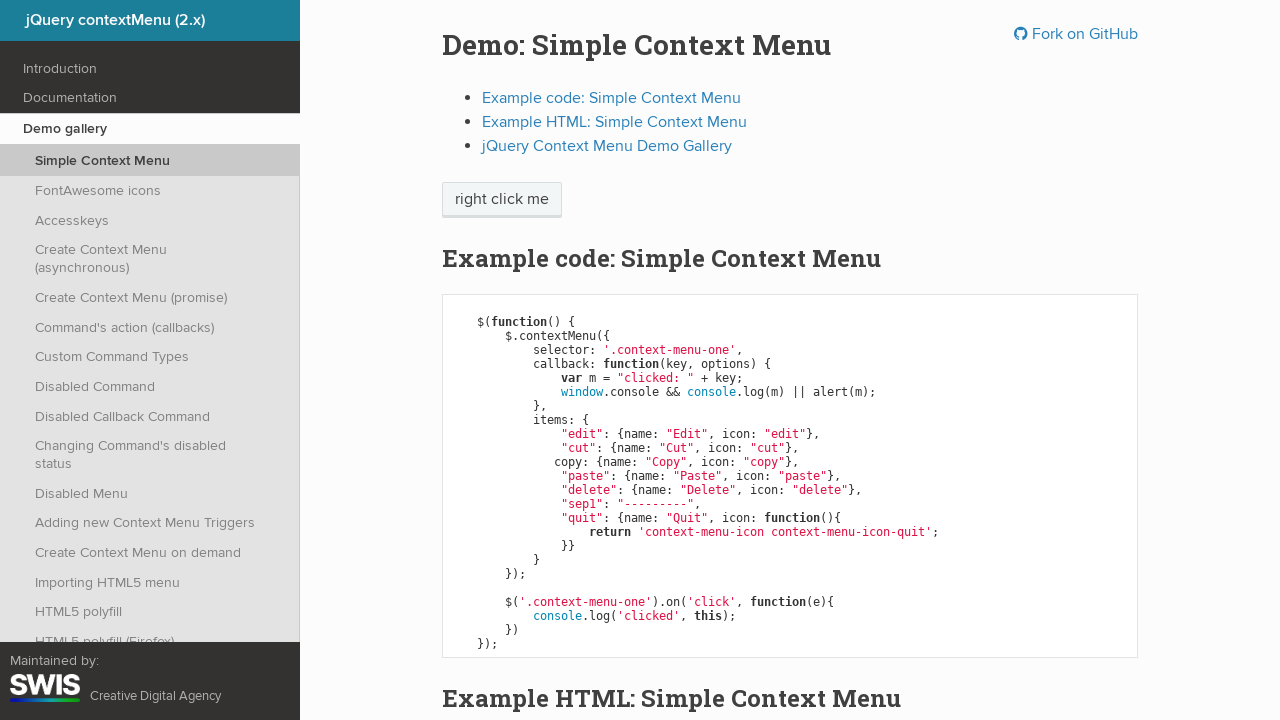

Performed right-click context click on button element at (502, 200) on xpath=//html/body/div/section/div/div/div/p/span
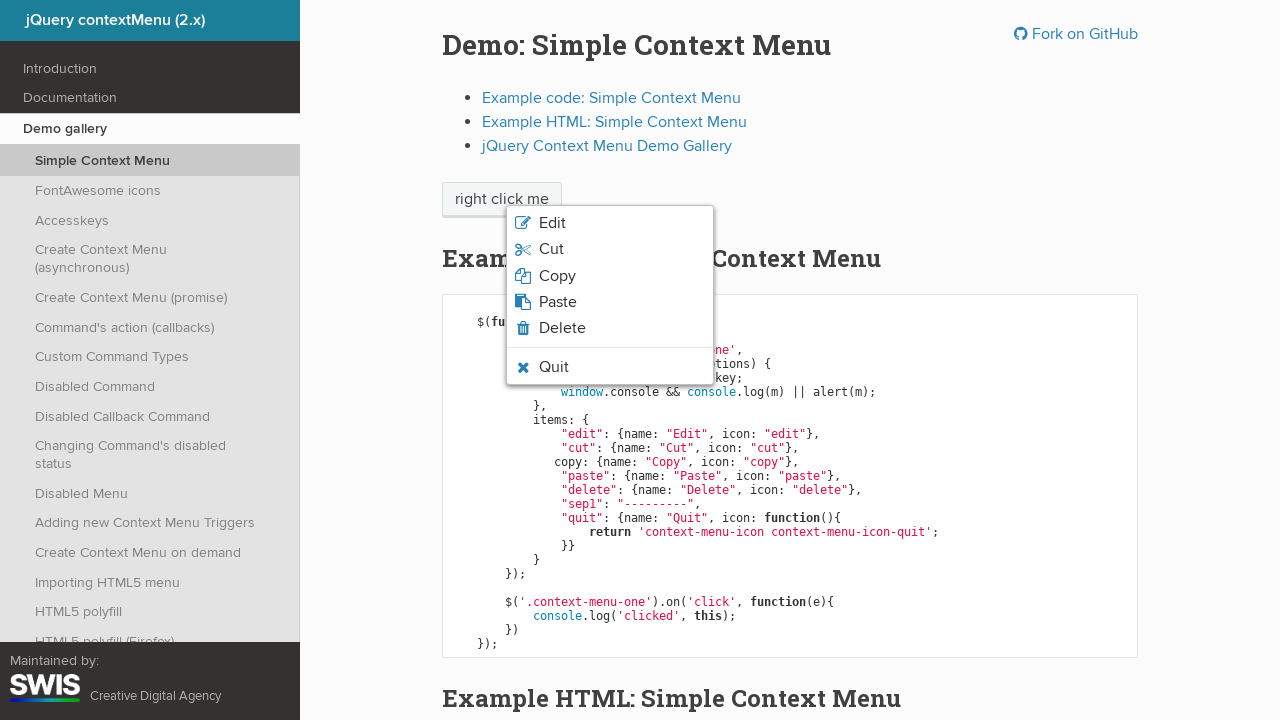

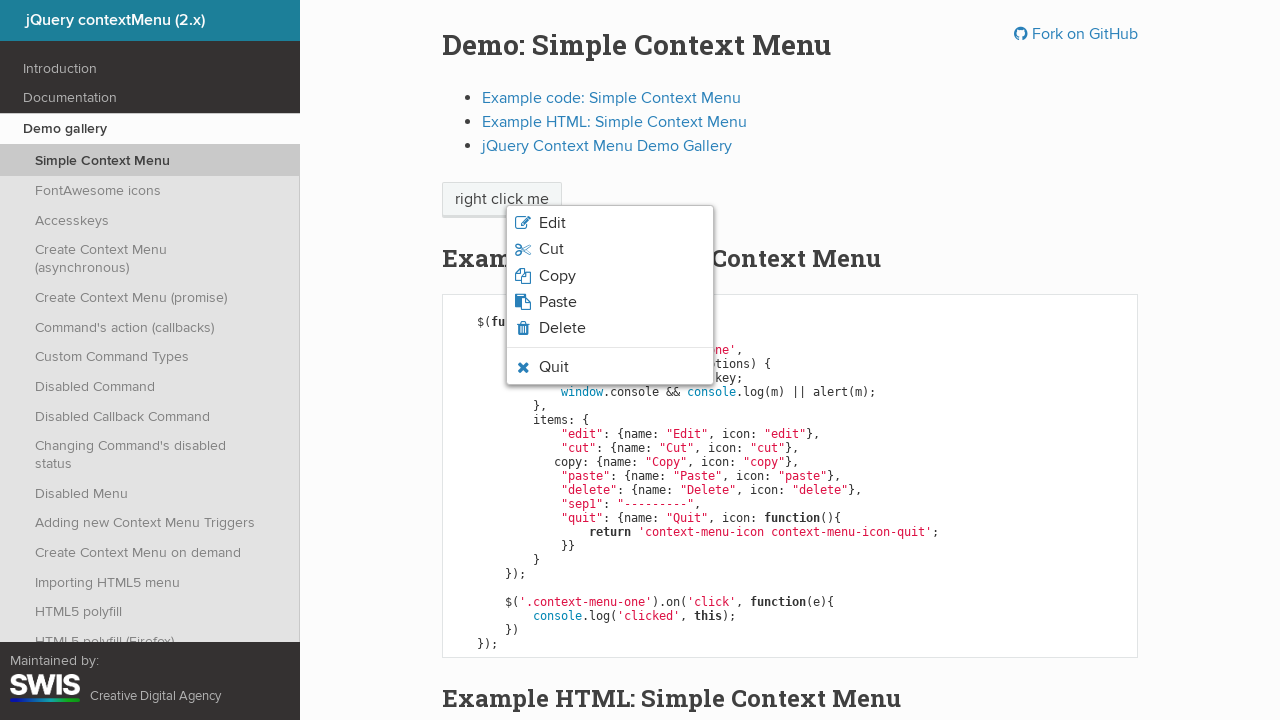